Navigates to the Brazilian Ministry of Education's digital diploma verification page and locates the file upload button

Starting URL: https://verificadordiplomadigital.mec.gov.br/diploma

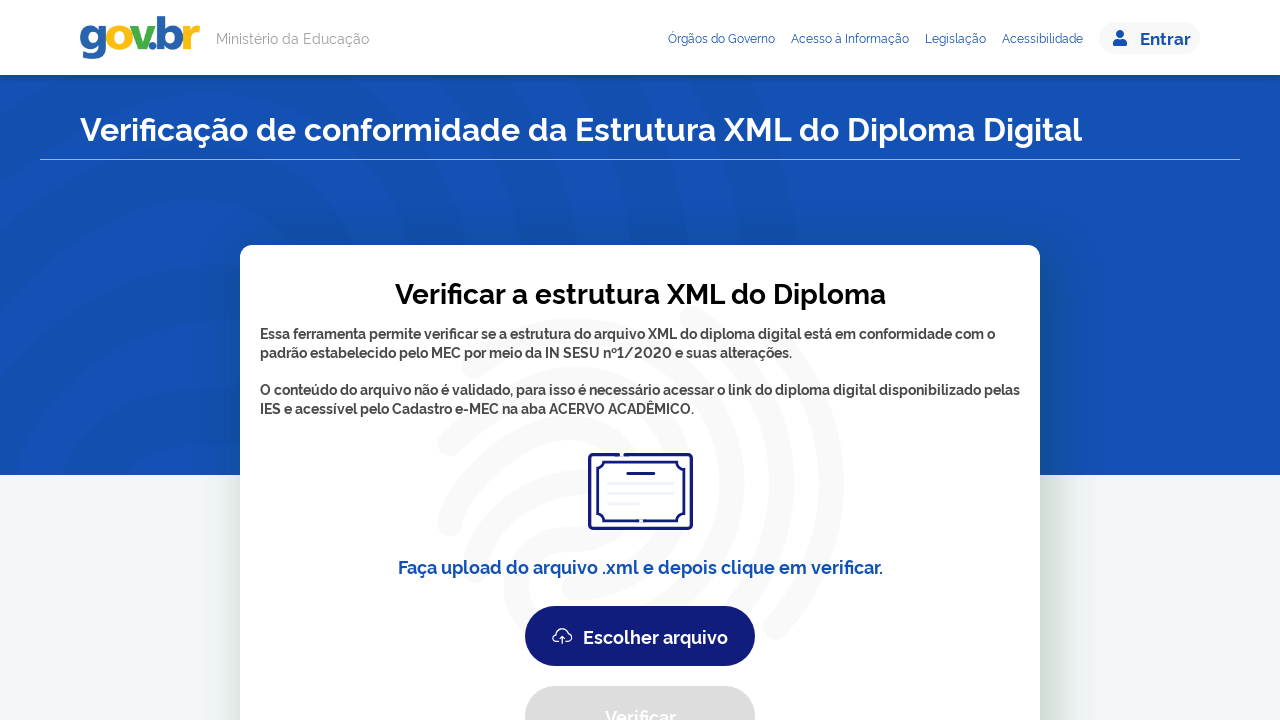

Navigated to Brazilian Ministry of Education's digital diploma verification page
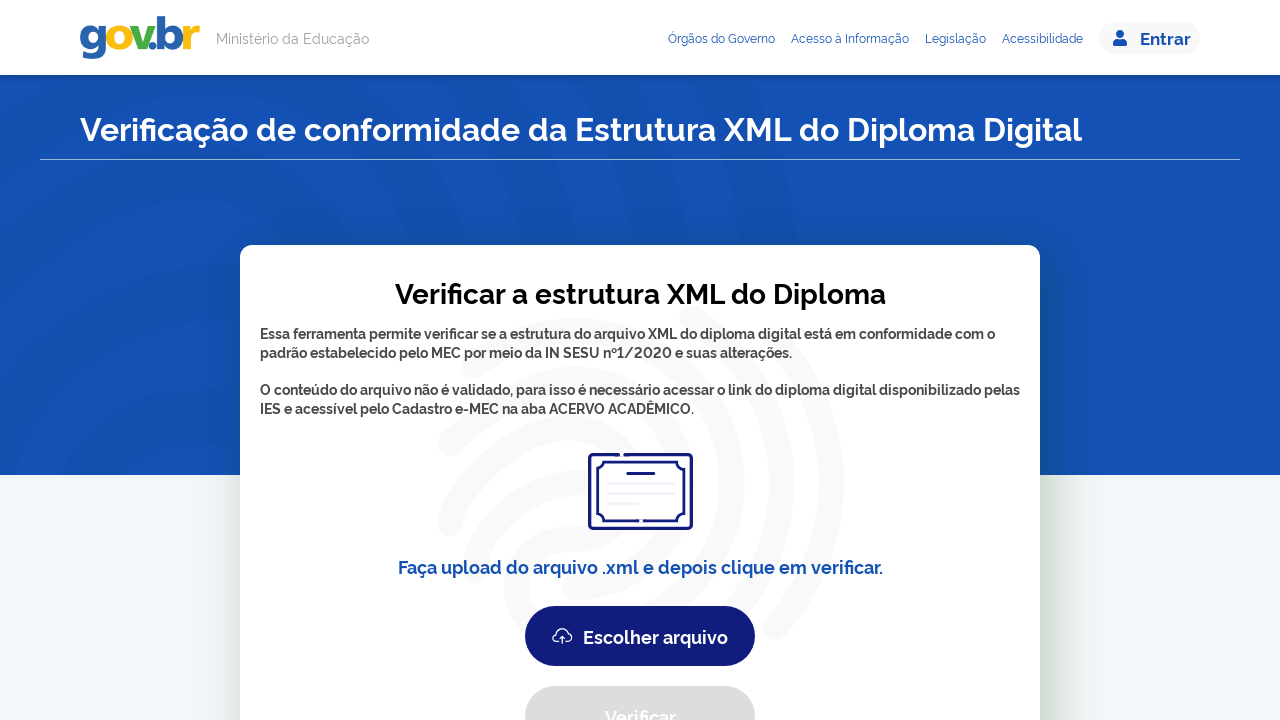

File upload button 'Escolher arquivo' became visible
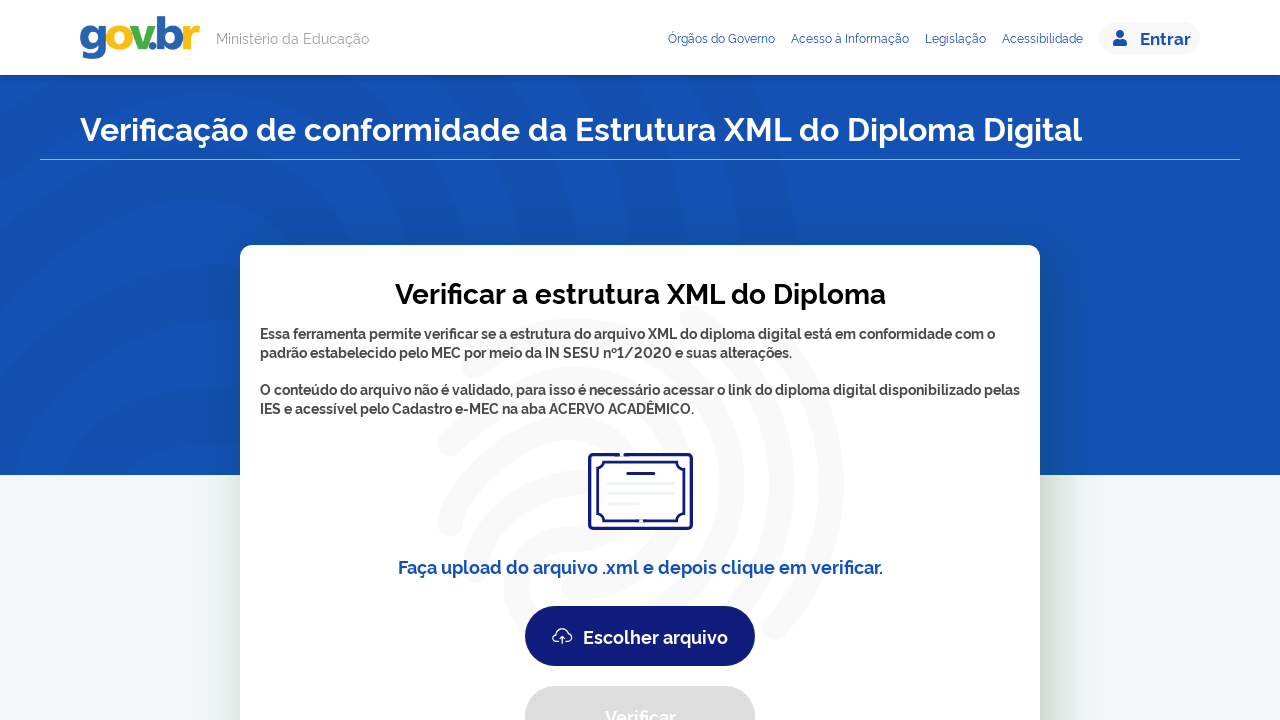

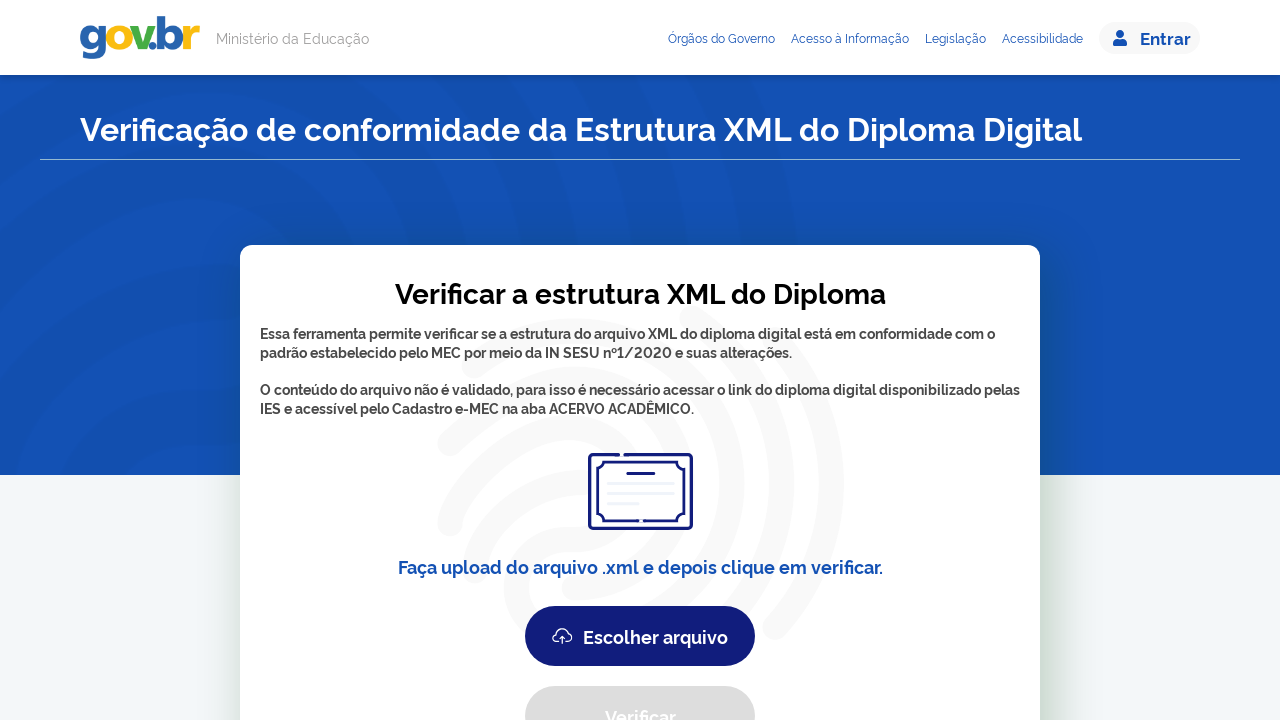